Tests the Contact Us form by navigating to the contact page, filling in name, email, subject, and message fields, uploading a file, submitting the form, accepting the alert, and verifying the success message is displayed.

Starting URL: https://automationexercise.com/

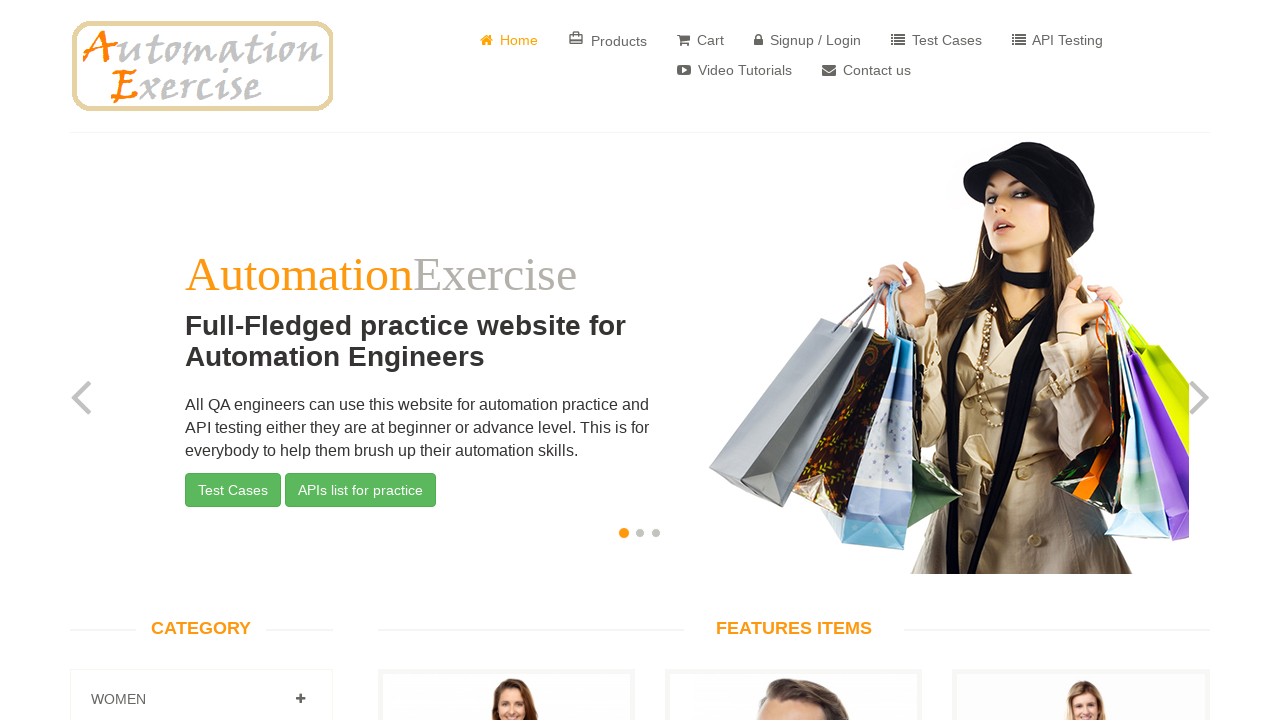

Clicked Contact Us link at (866, 70) on a[href='/contact_us']
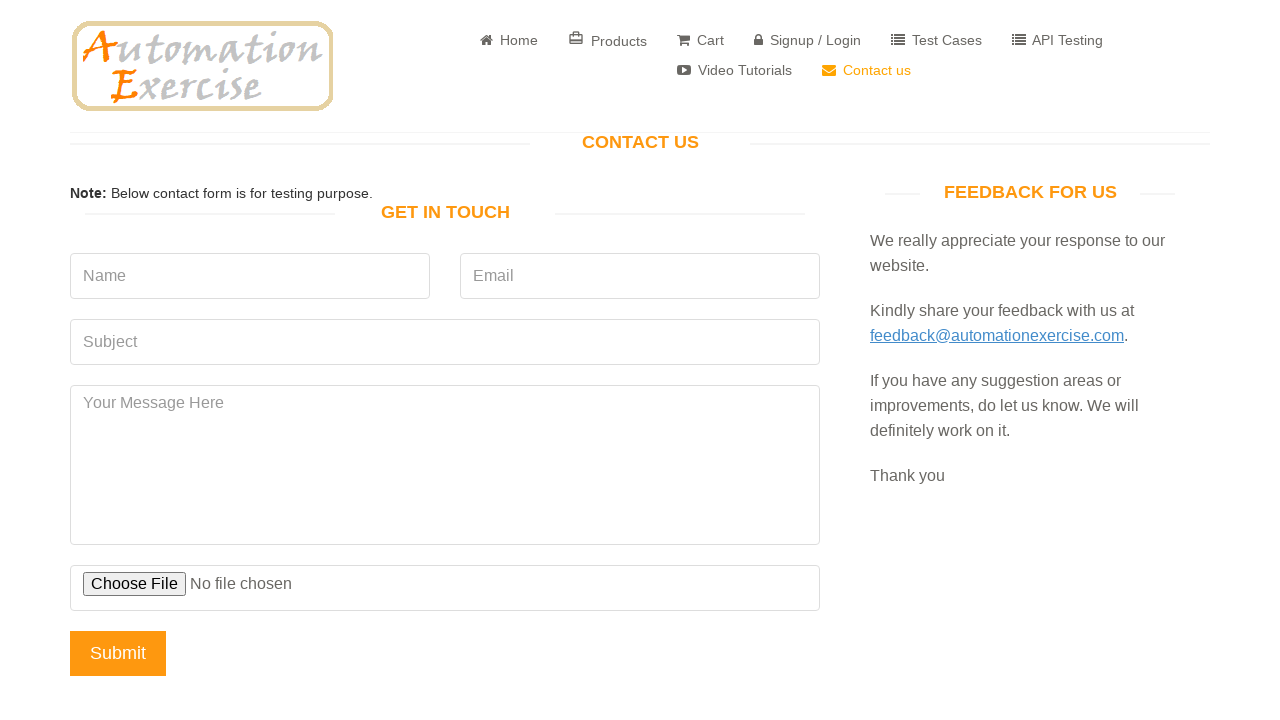

Filled name field with 'Louis' on input[name='name']
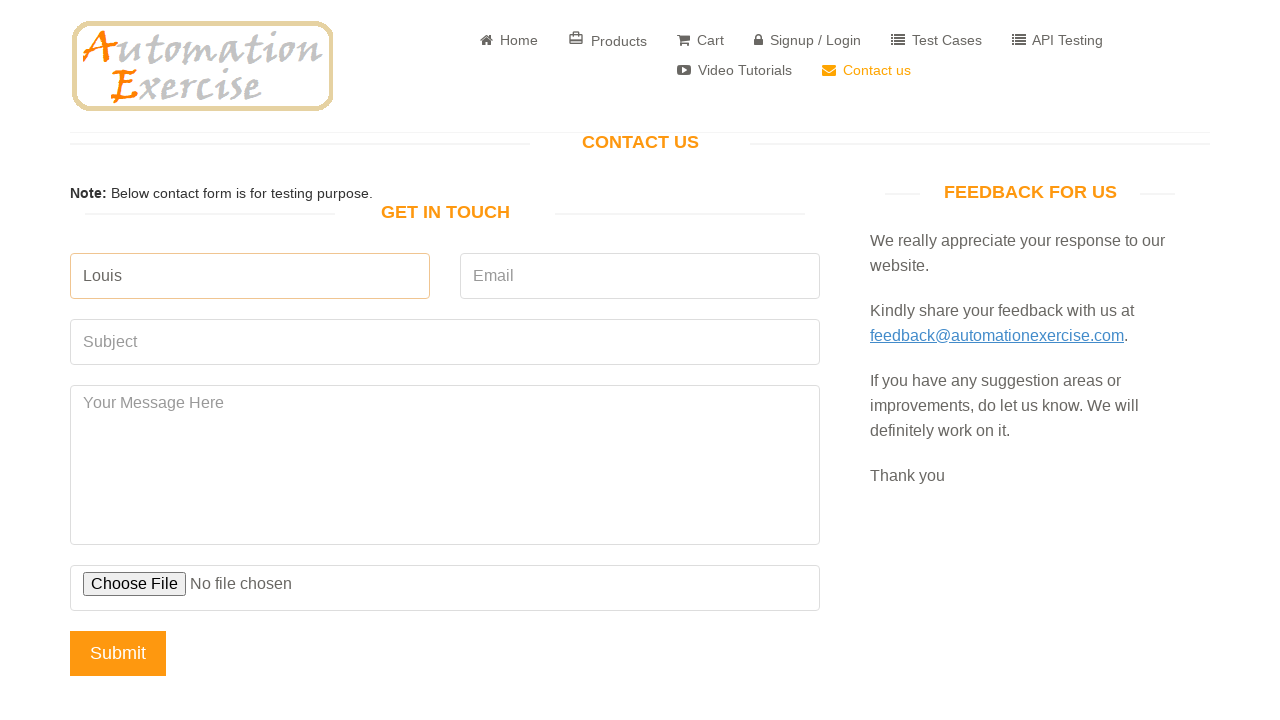

Filled email field with 'louis@automation.com' on input[name='email']
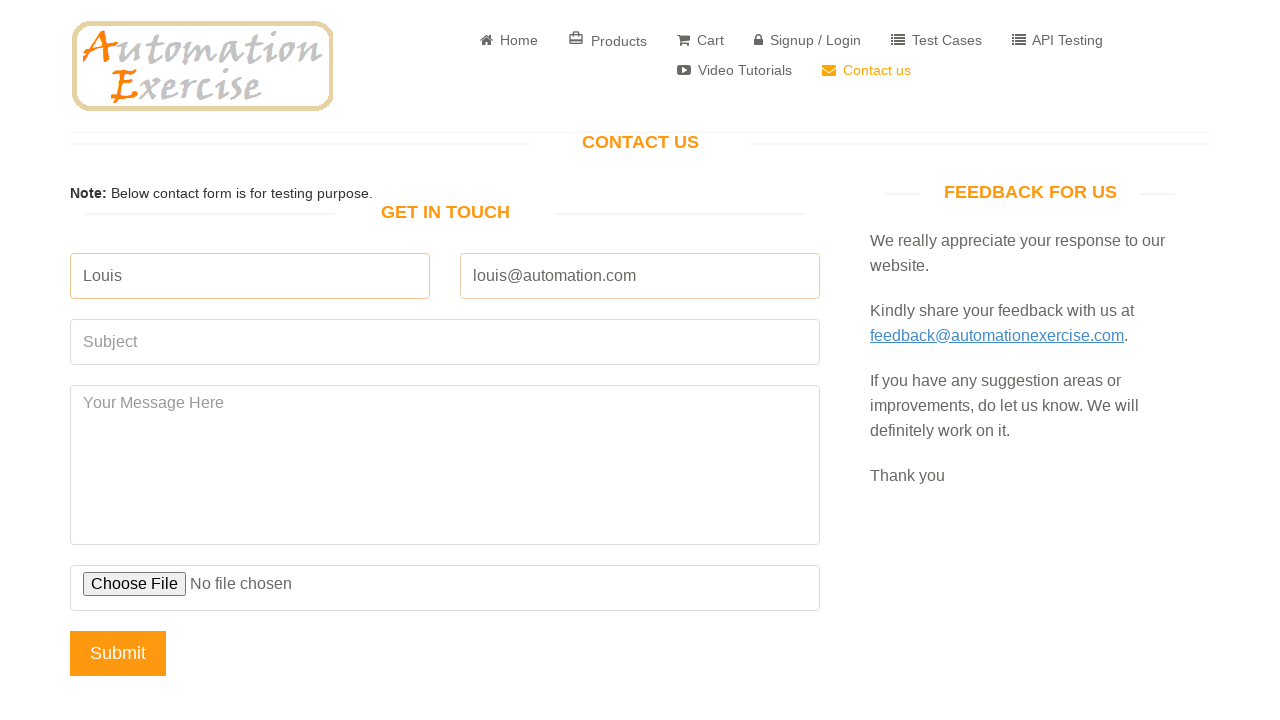

Filled subject field with 'Test' on input[name='subject']
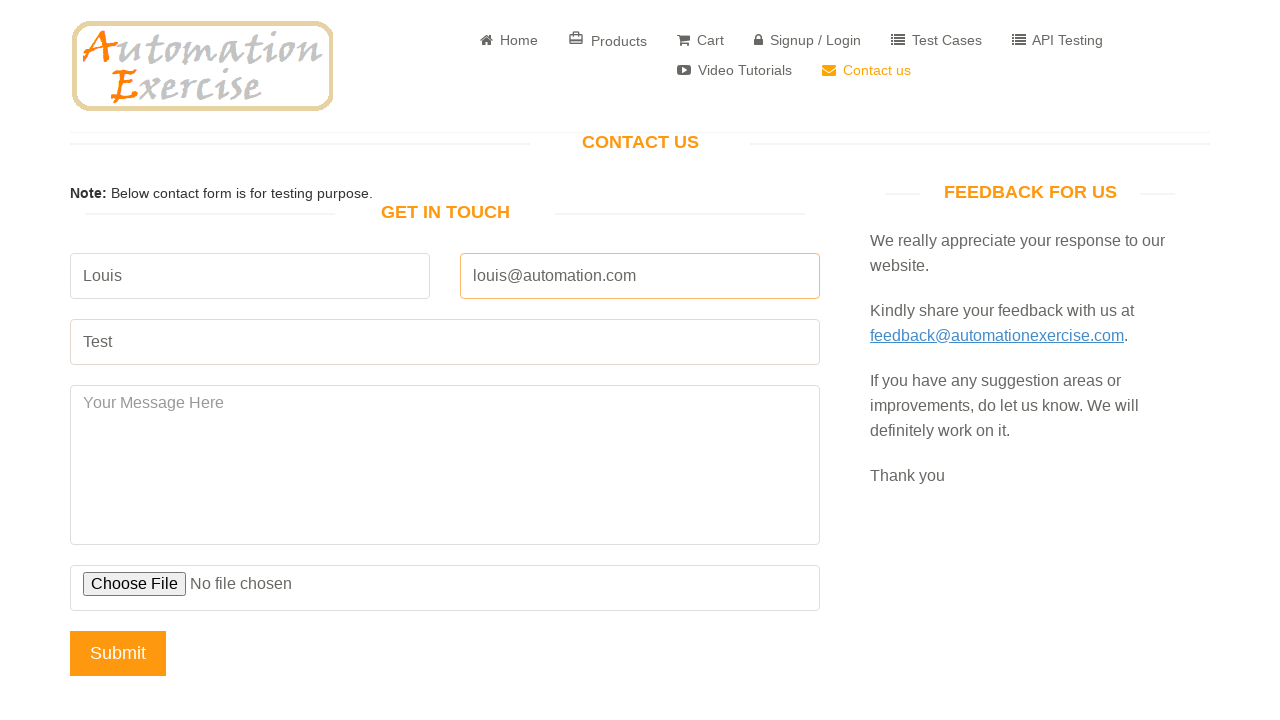

Filled message field with 'TestCase number 5 is Ok' on textarea[name='message']
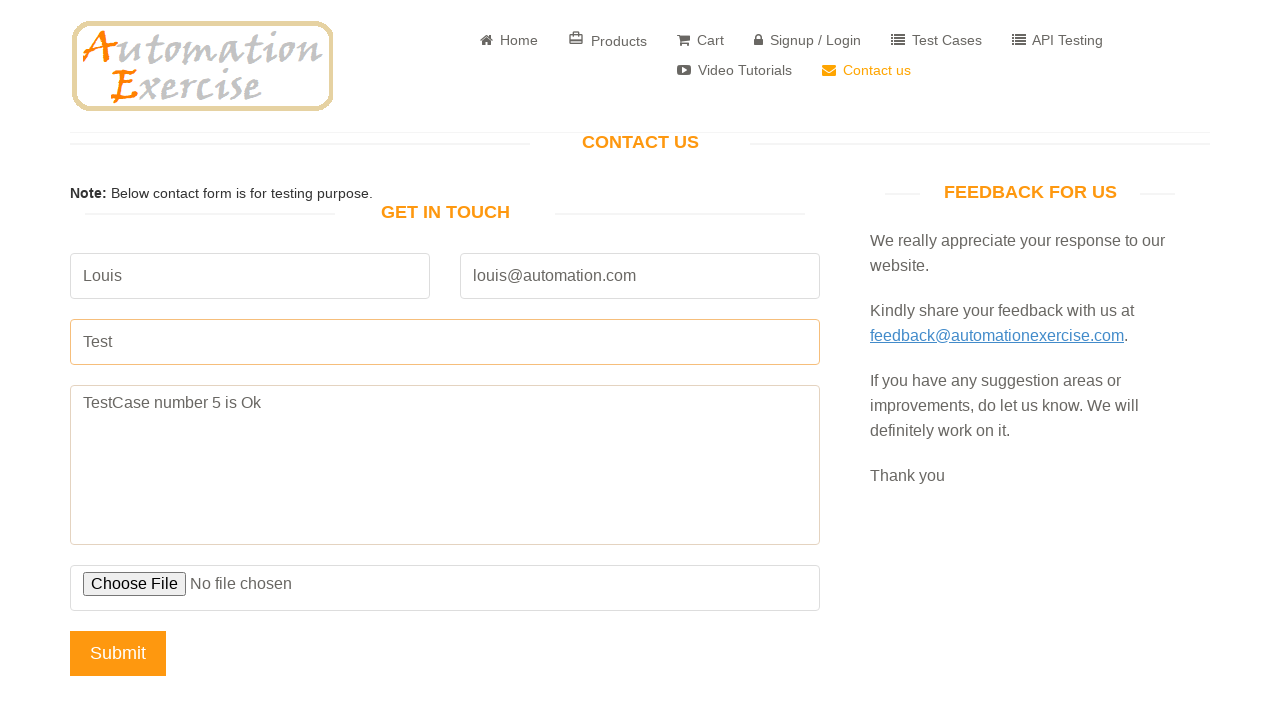

Uploaded test file
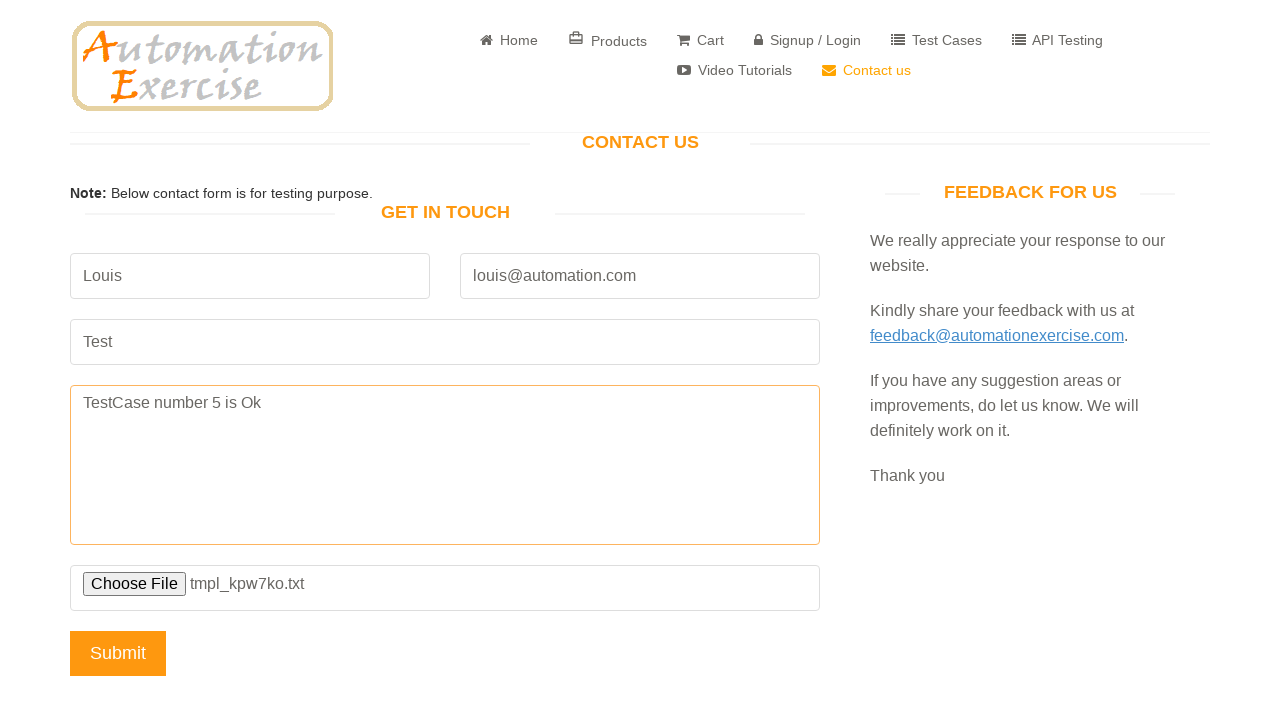

Scrolled down by 1000 pixels
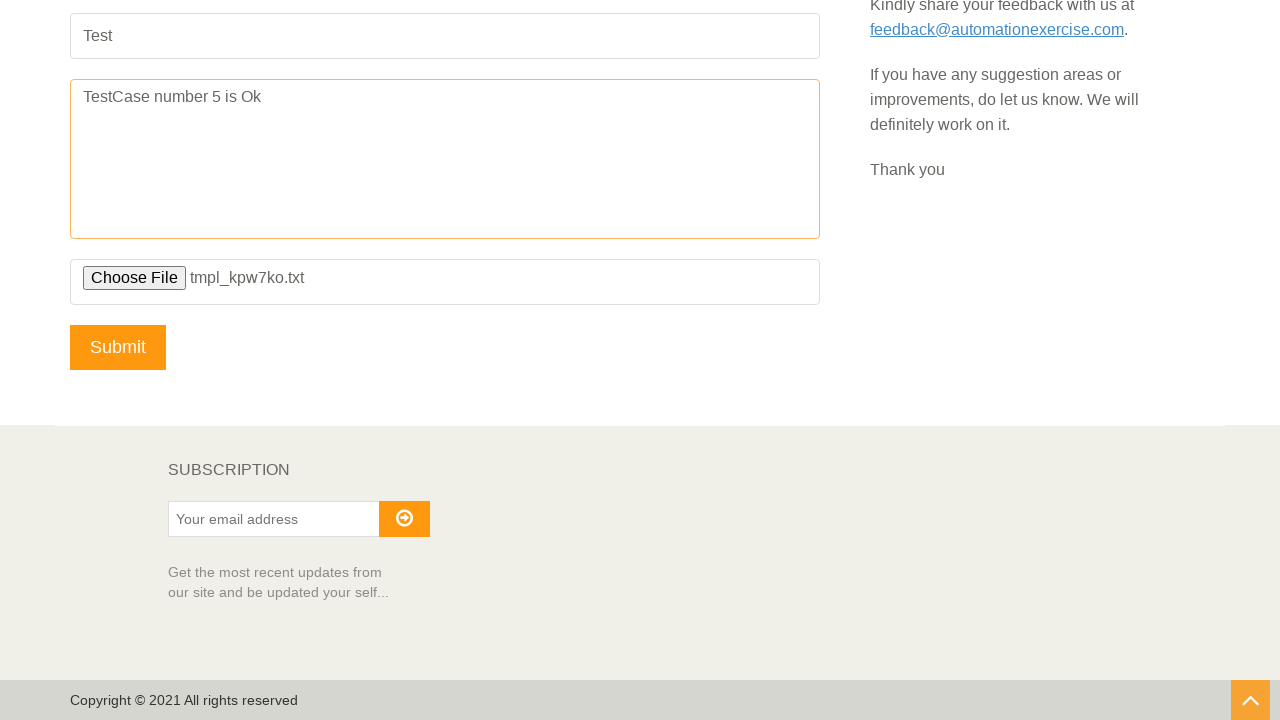

Clicked submit button and accepted dialog at (118, 347) on input[name='submit']
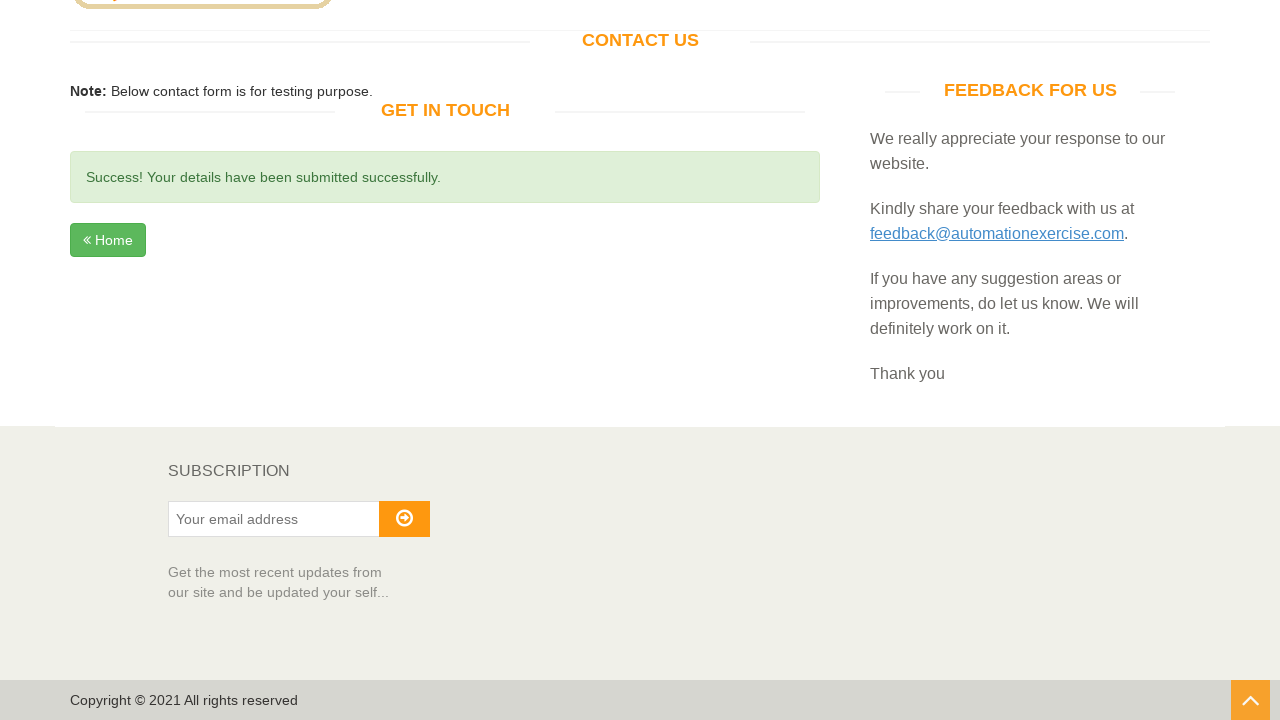

Success message element loaded
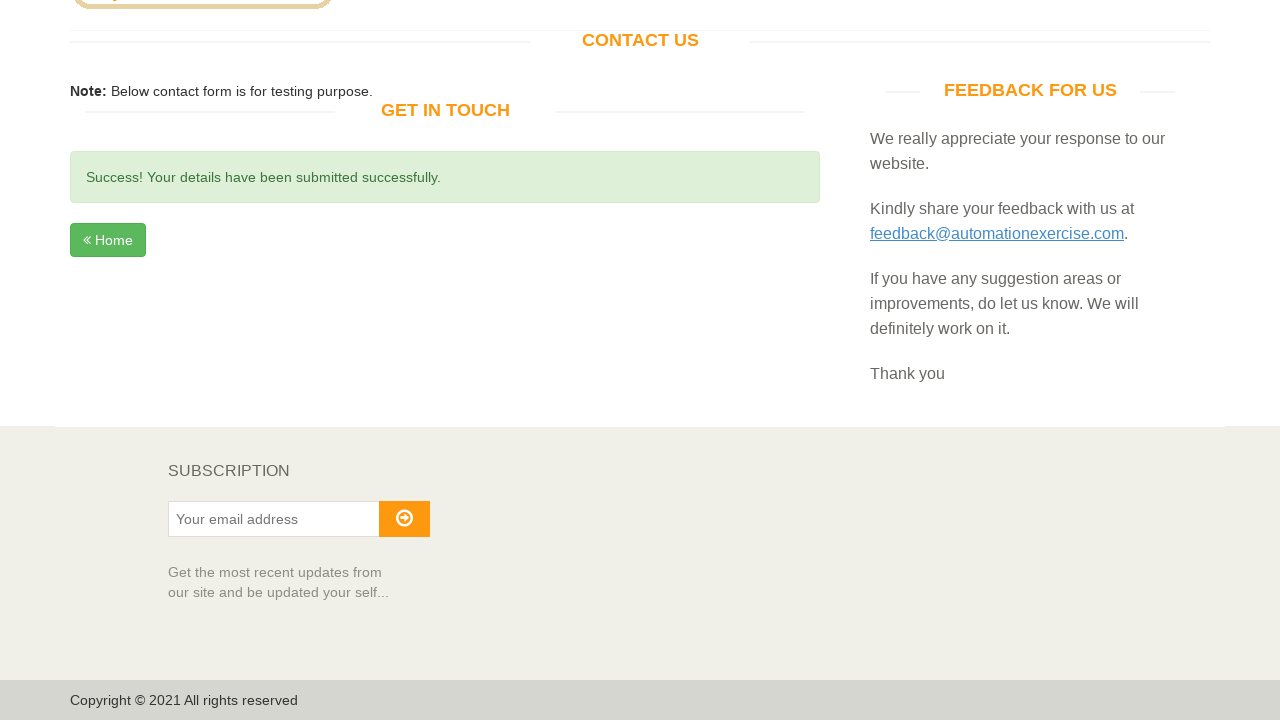

Retrieved success message text
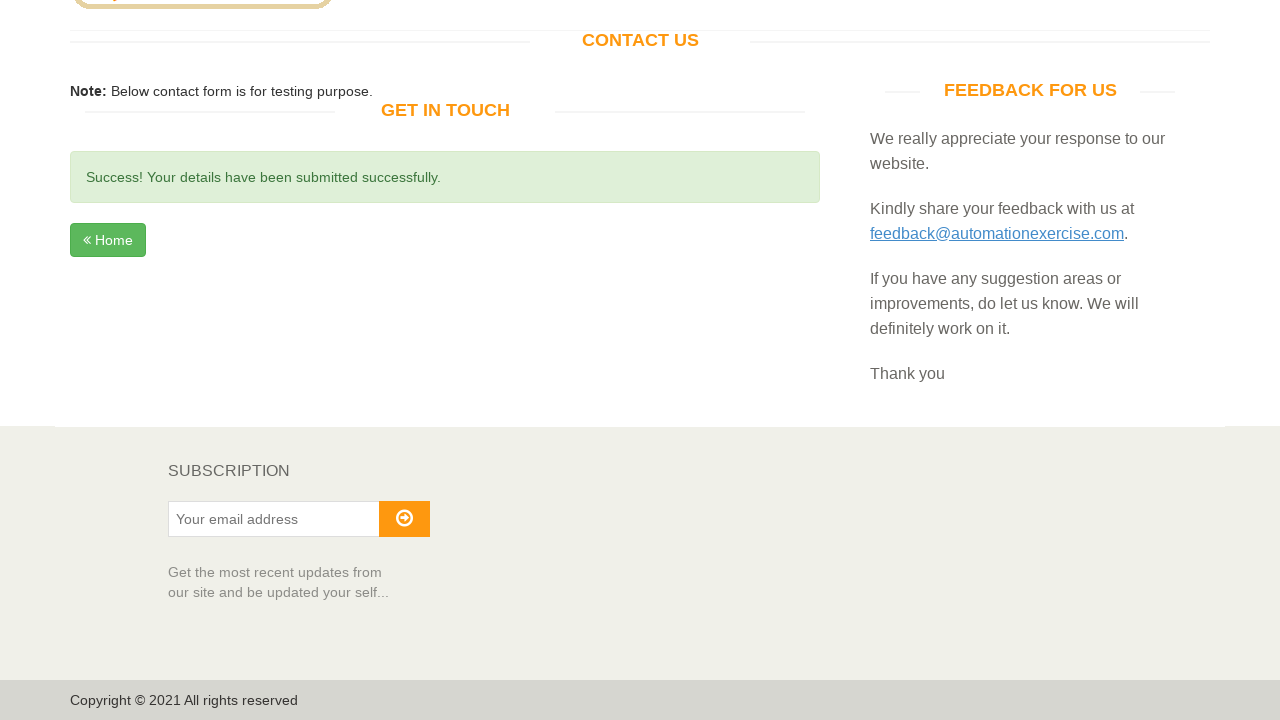

Verified success message matches expected text
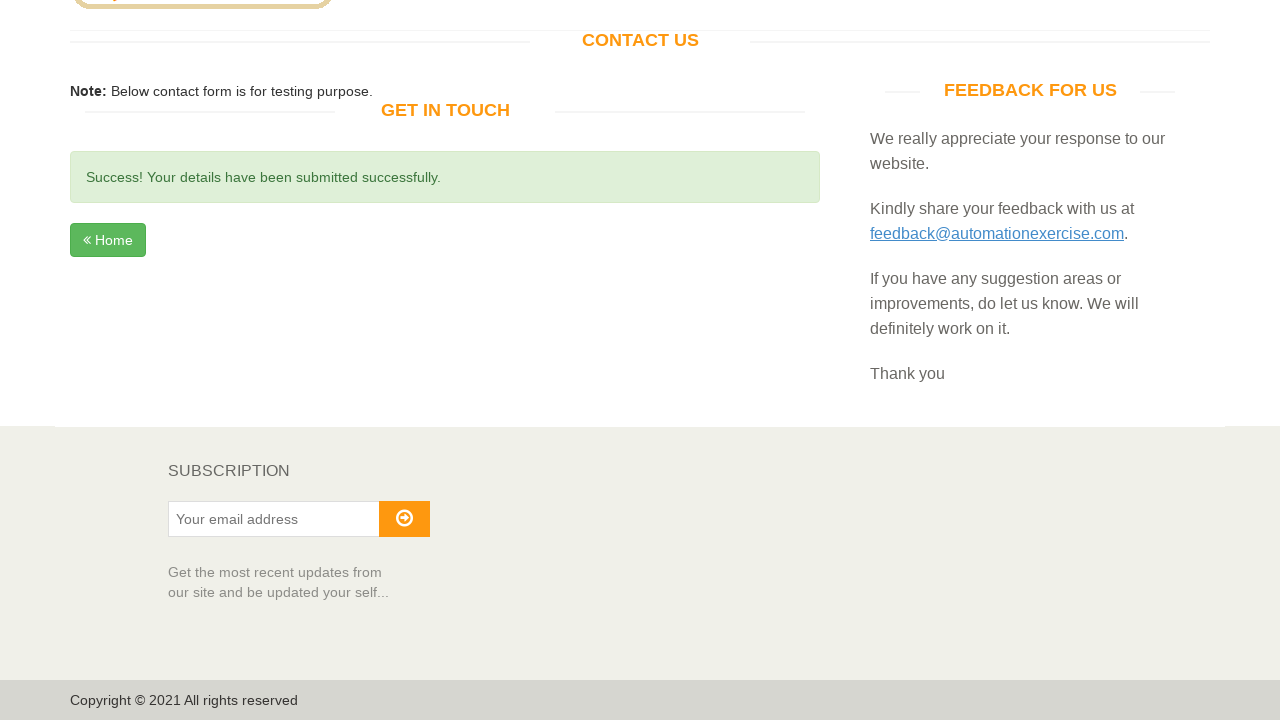

Cleaned up temporary test file
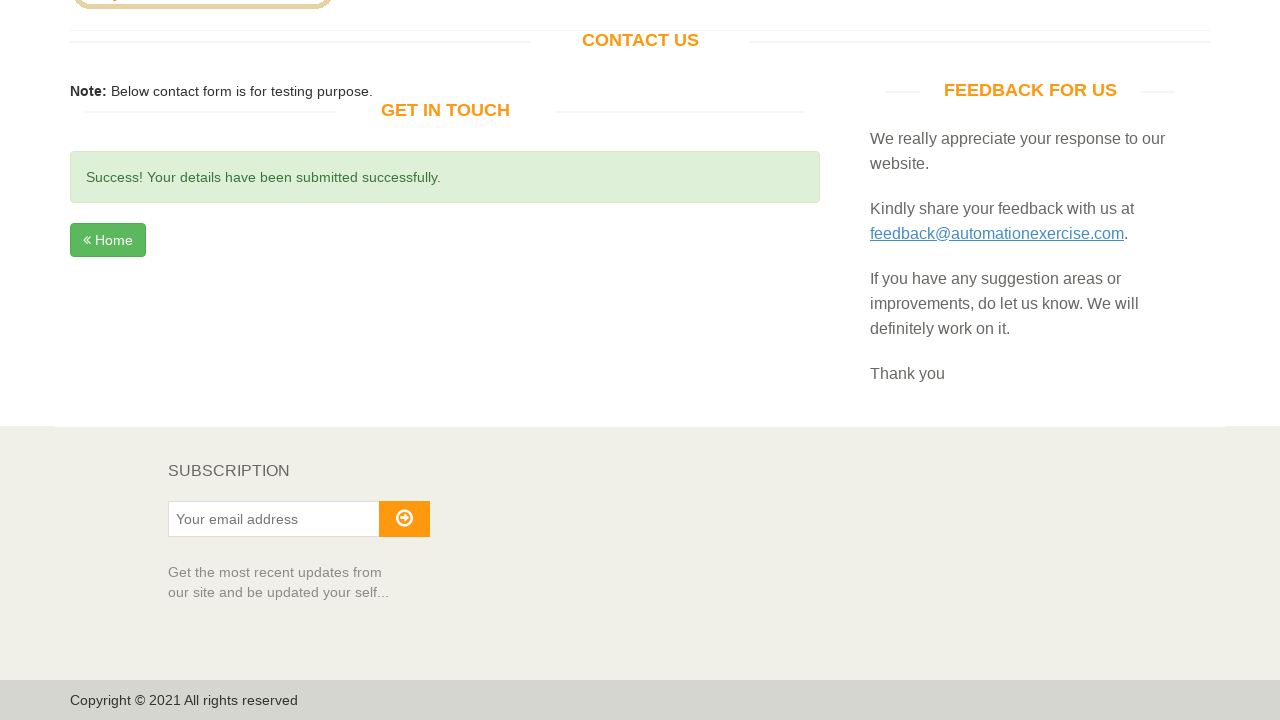

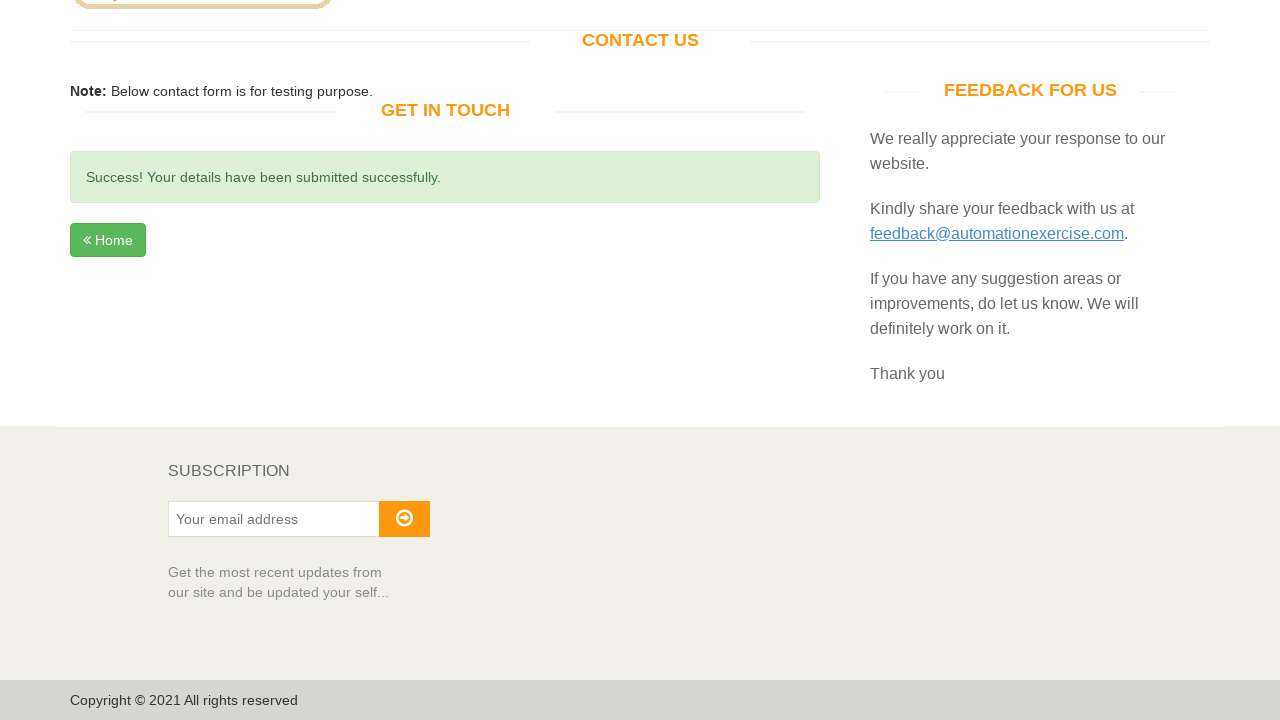